Tests hover functionality by hovering over an avatar and verifying that additional user information caption appears

Starting URL: http://the-internet.herokuapp.com/hovers

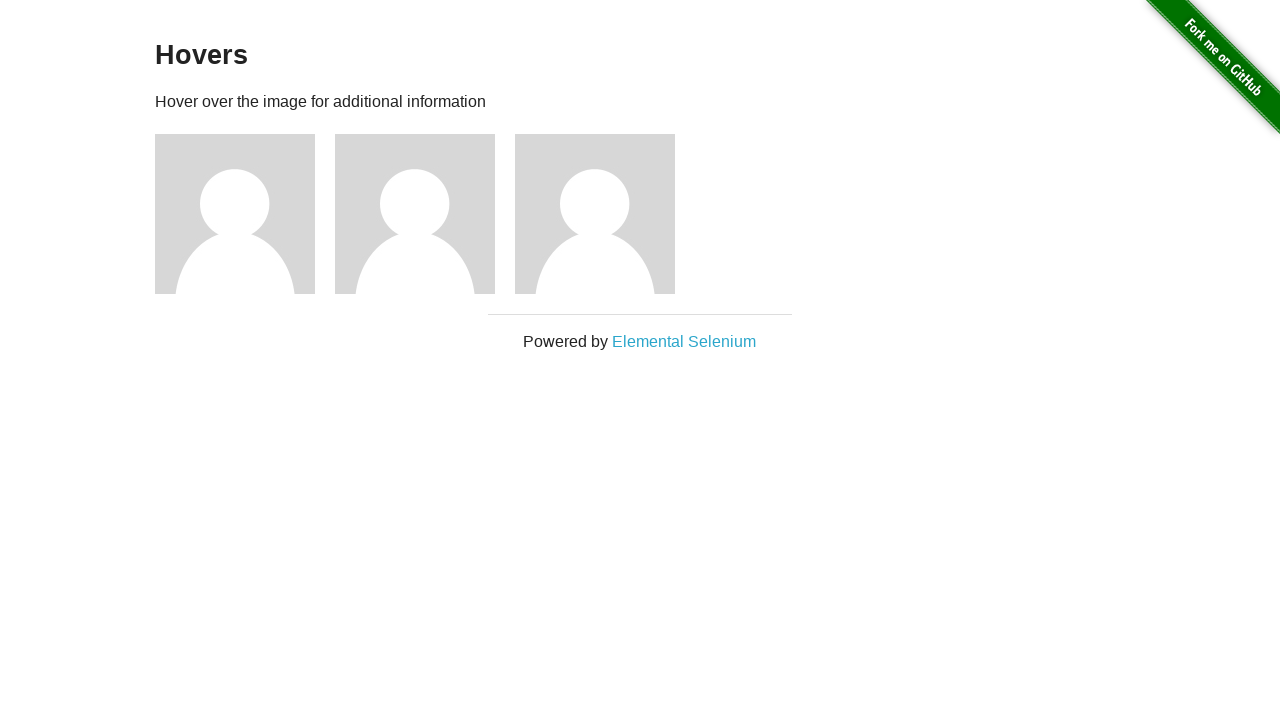

Located the first avatar element
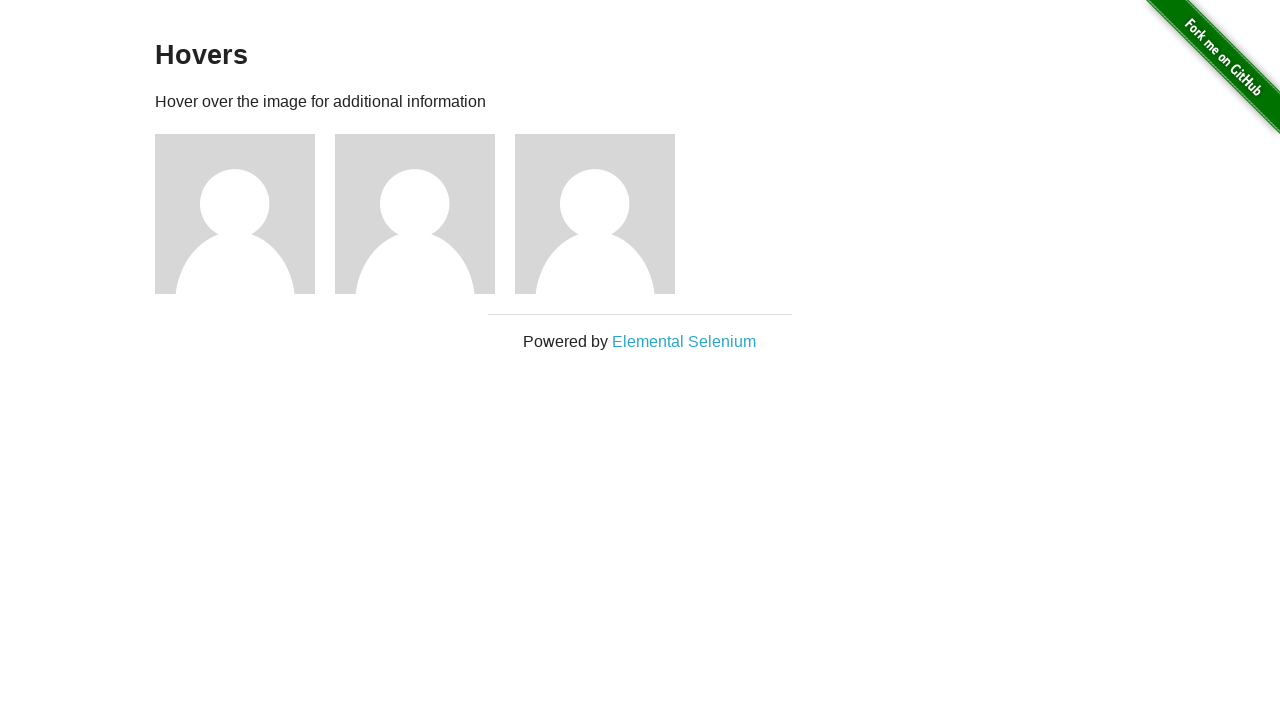

Hovered over the avatar at (245, 214) on .figure >> nth=0
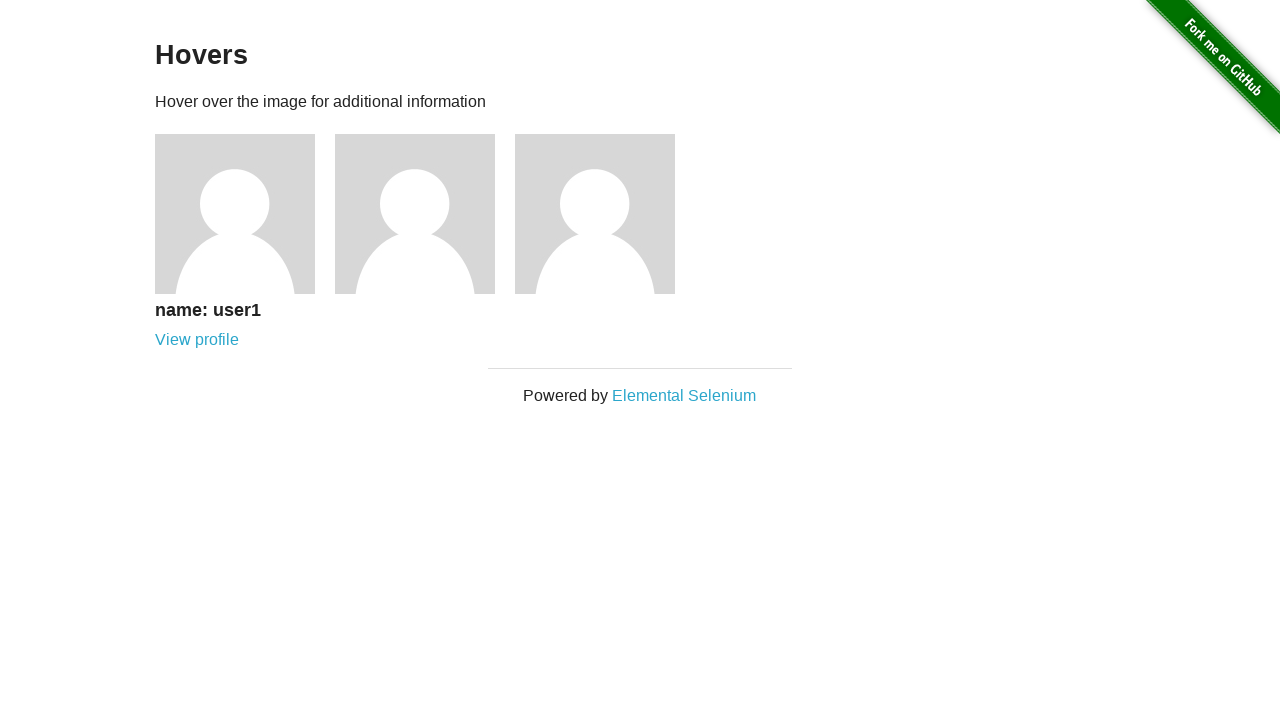

Verified that user information caption appeared after hovering
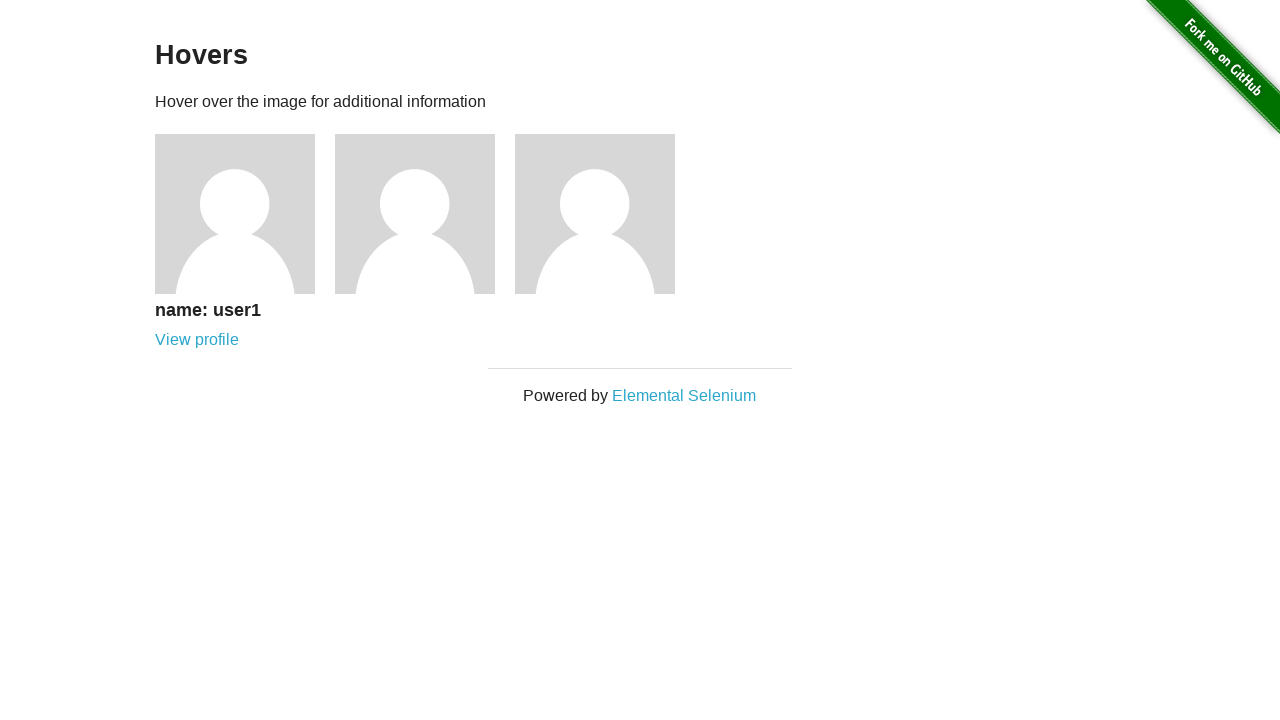

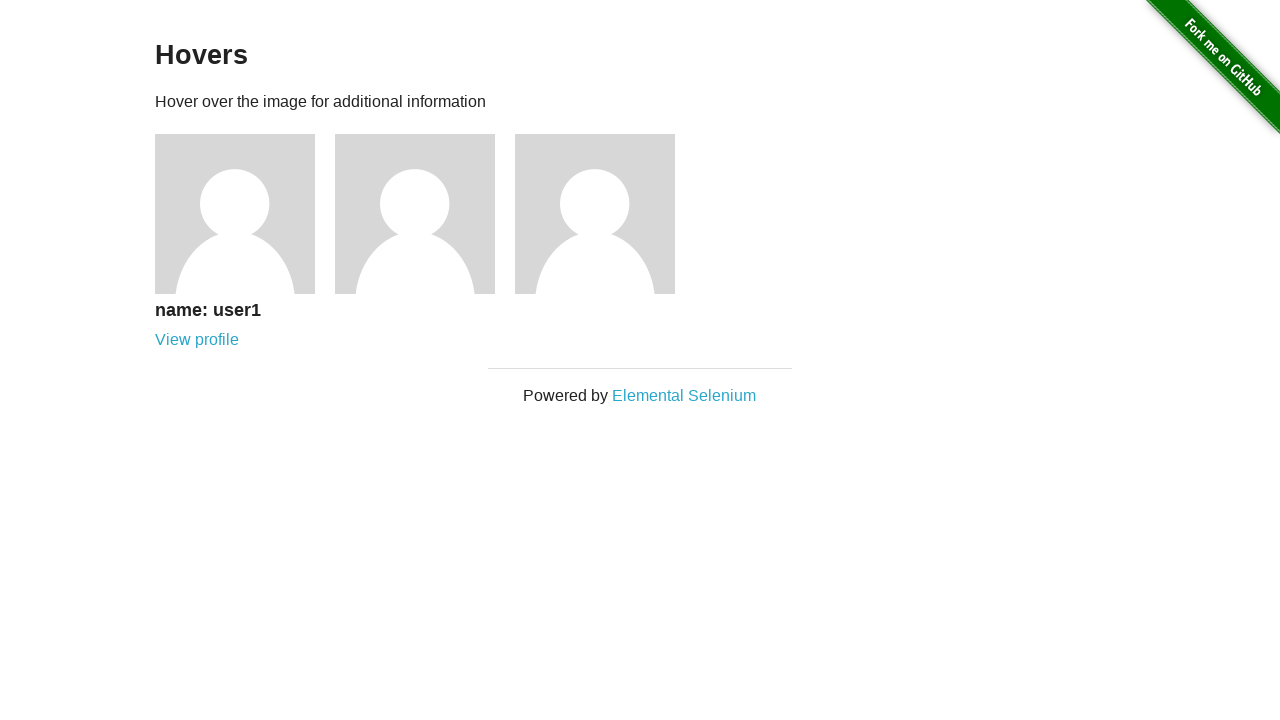